Tests explicit wait functionality by waiting for a price to update to $100, then clicking a book button, reading an input value, calculating a mathematical result (log of absolute value of 12*sin(x)), entering the answer, and clicking solve.

Starting URL: http://suninjuly.github.io/explicit_wait2.html

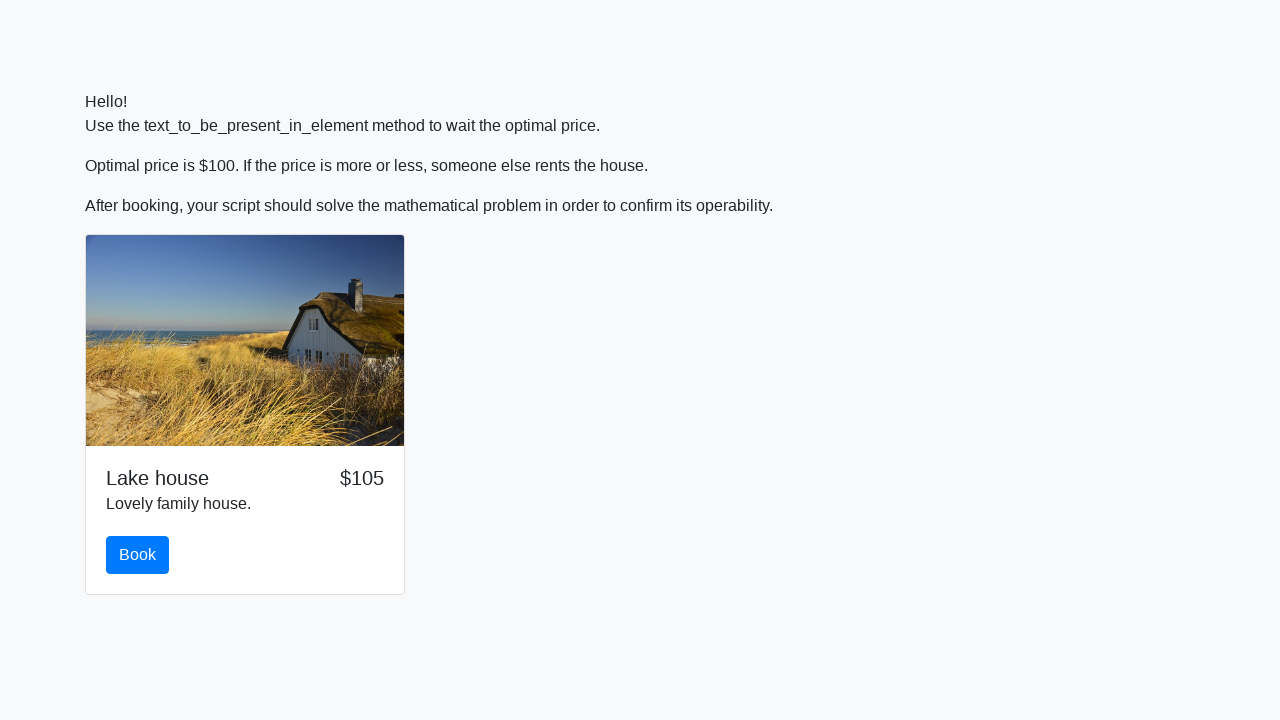

Waited for price to update to $100
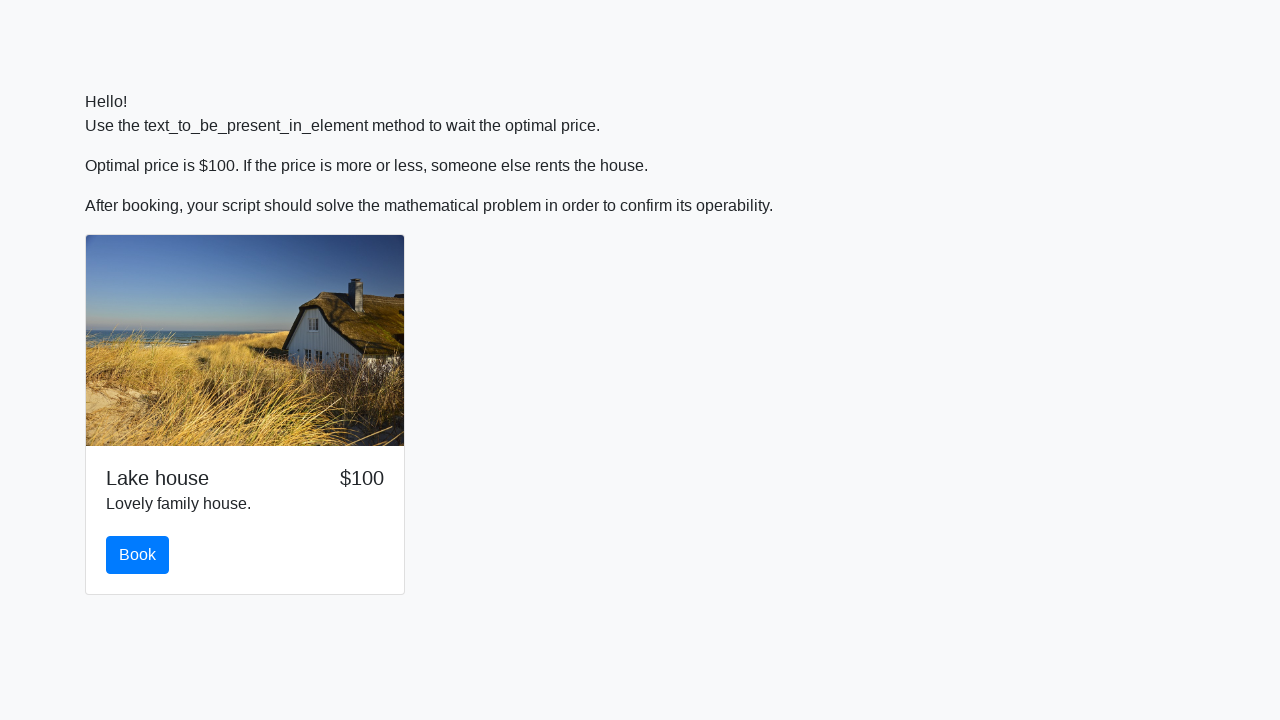

Clicked the book button at (138, 555) on #book
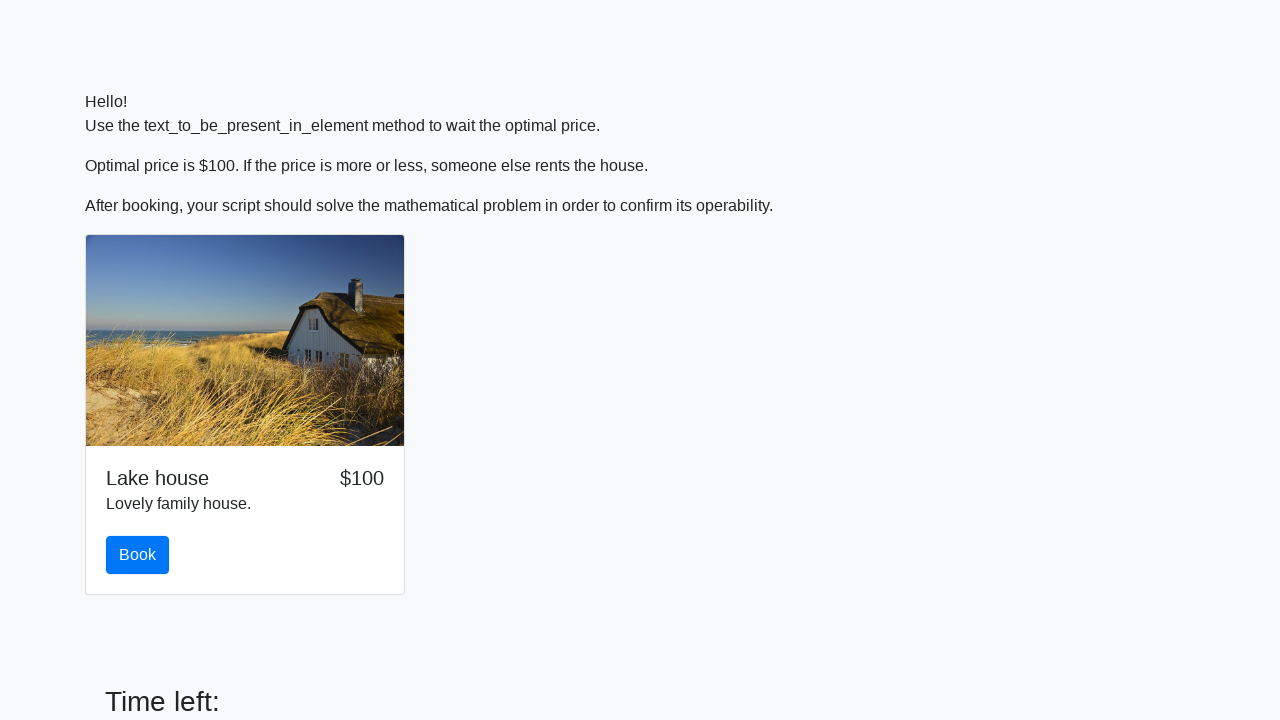

Scrolled down 600 pixels
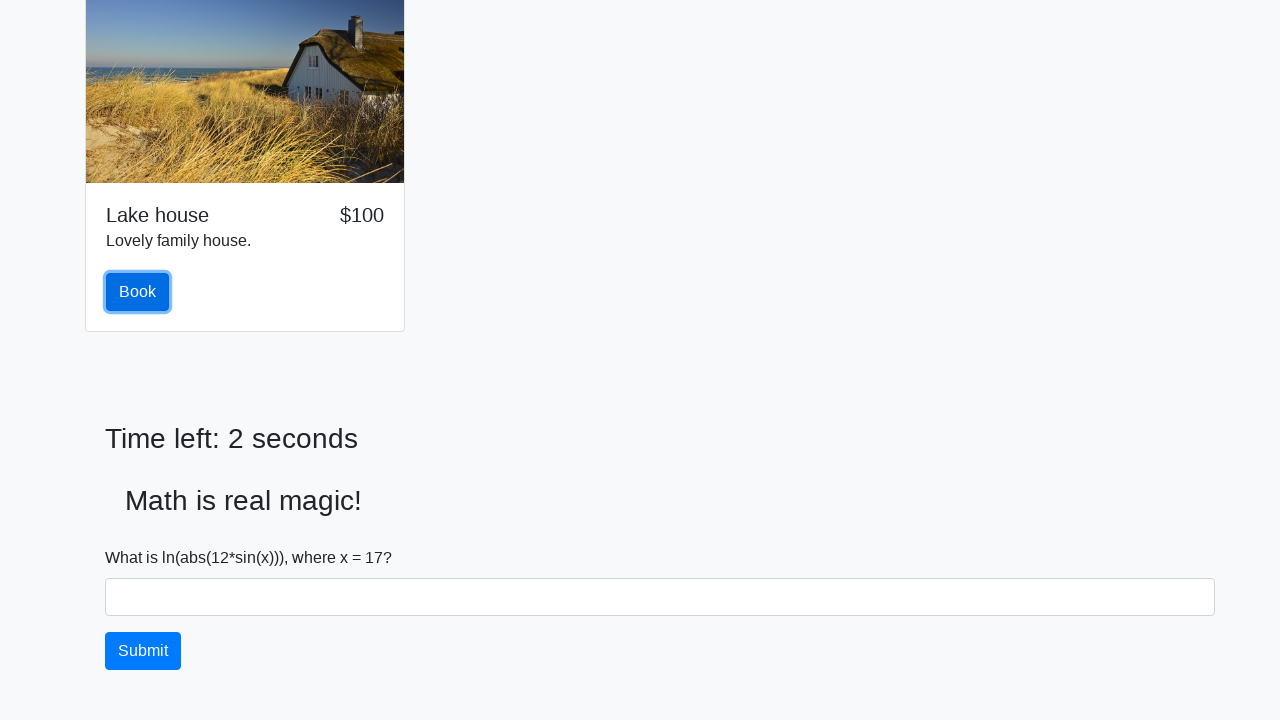

Retrieved input value from #input_value element
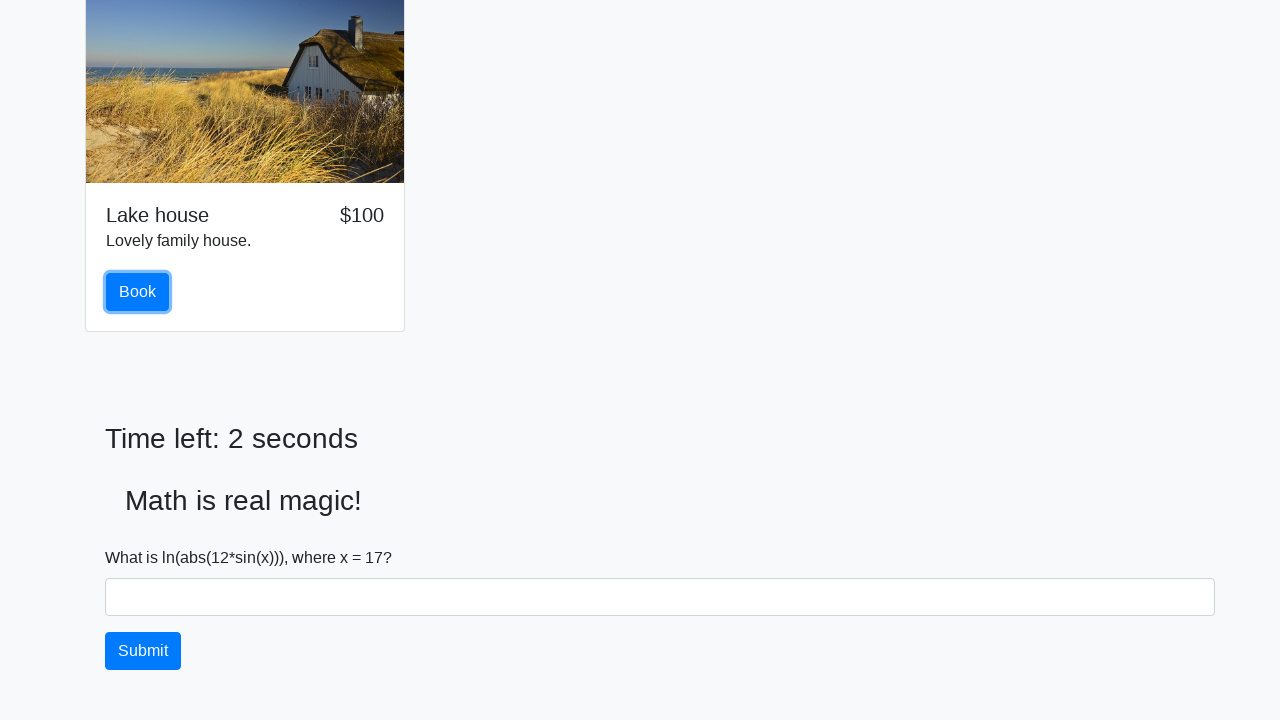

Calculated mathematical result: log(abs(12*sin(17))) = 2.4455393174413893
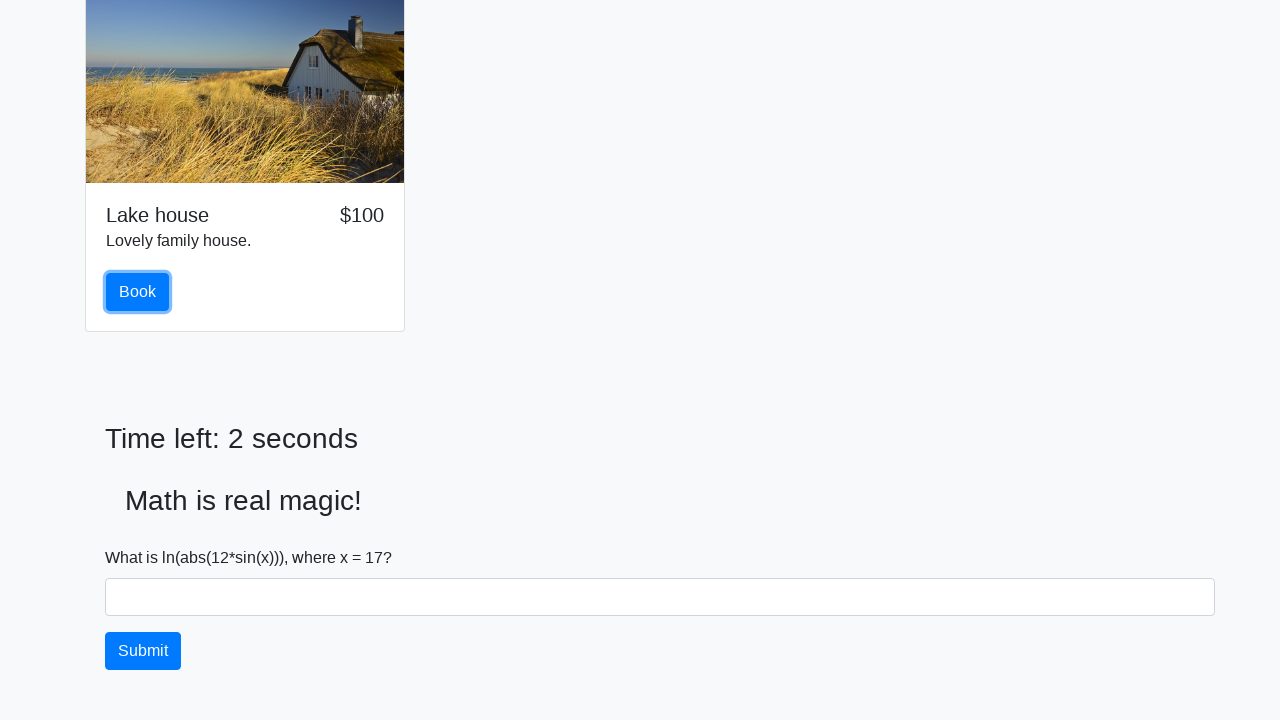

Filled answer field with calculated value: 2.4455393174413893 on #answer
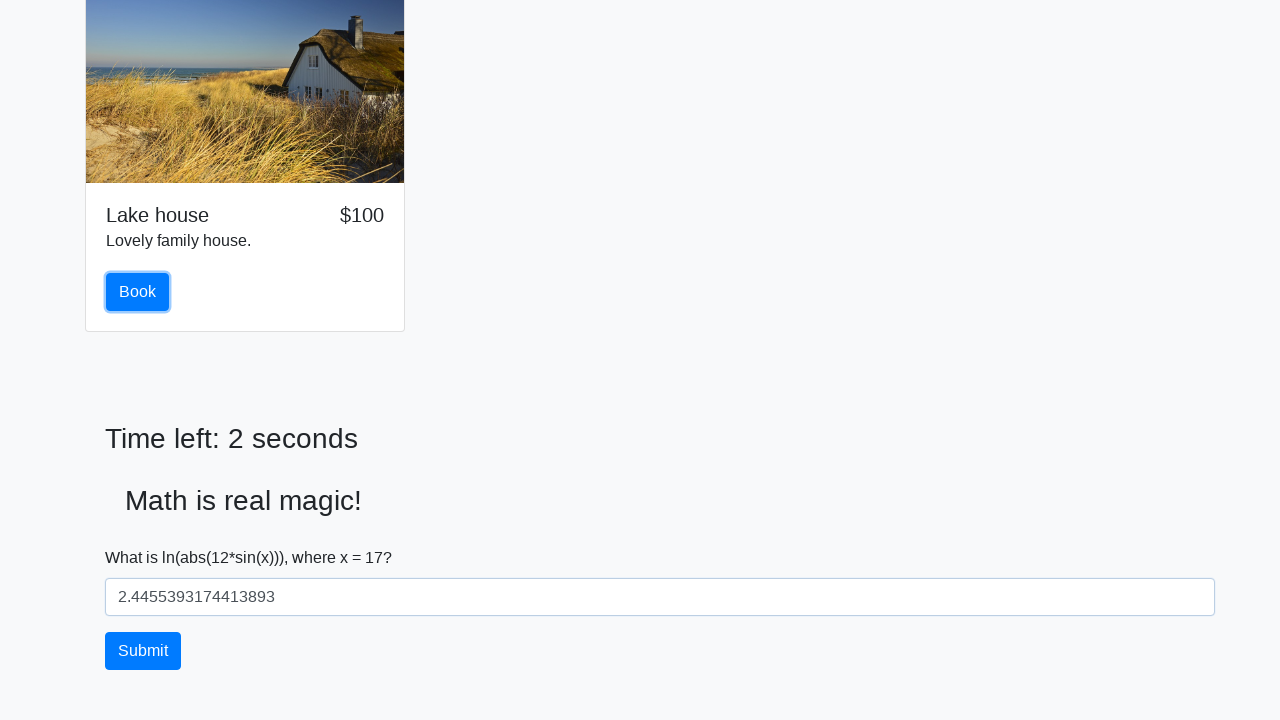

Clicked the solve button at (143, 651) on #solve
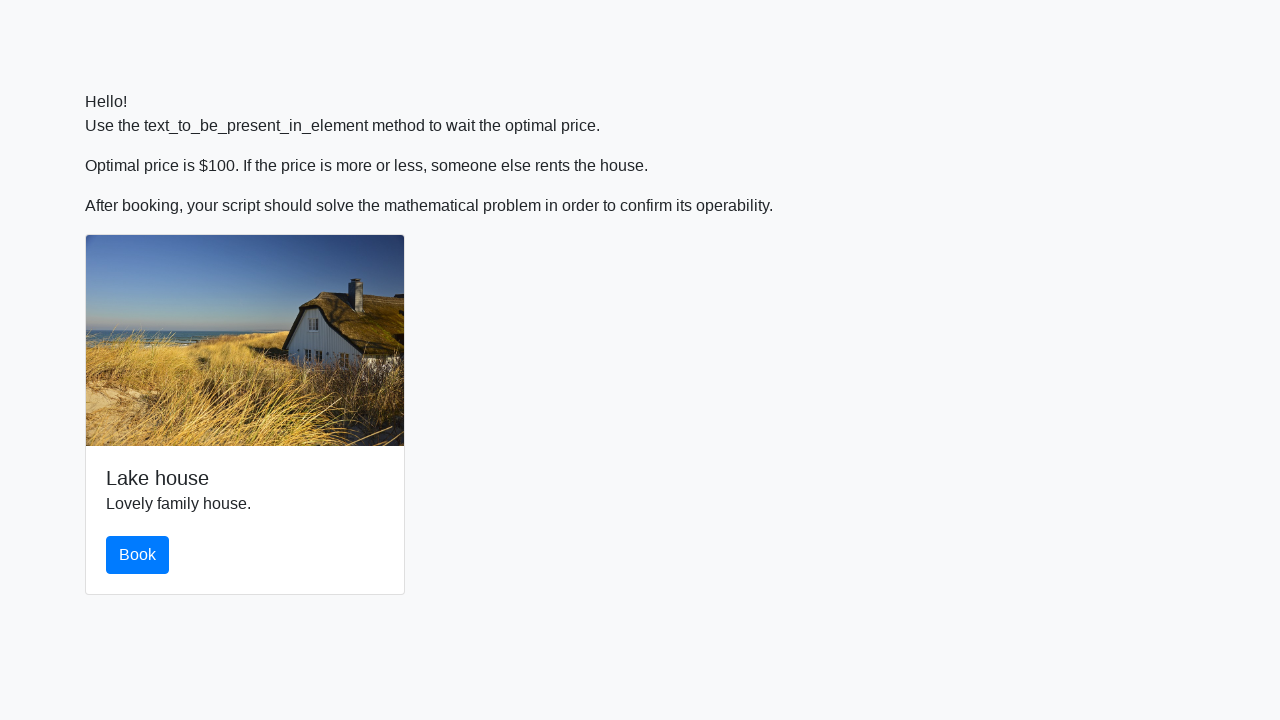

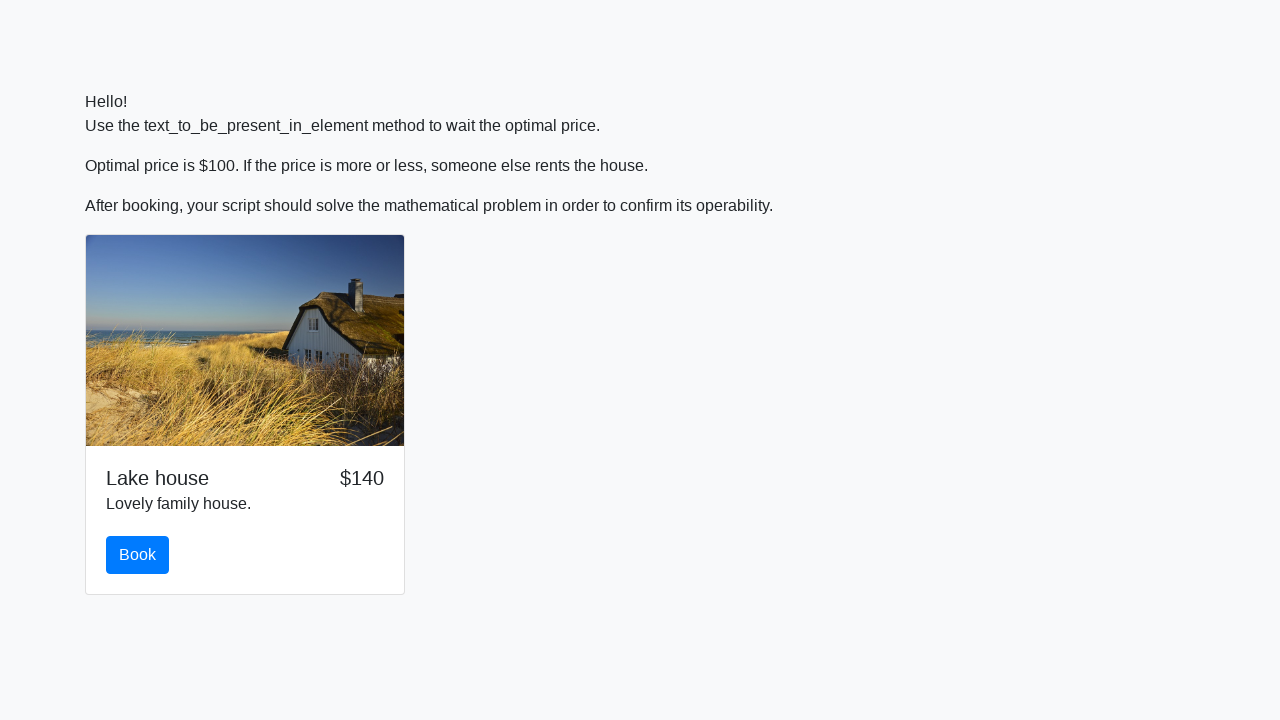